Tests double-click functionality by performing a double-click action on a "Copy Text" button on a test automation practice page

Starting URL: https://testautomationpractice.blogspot.com/

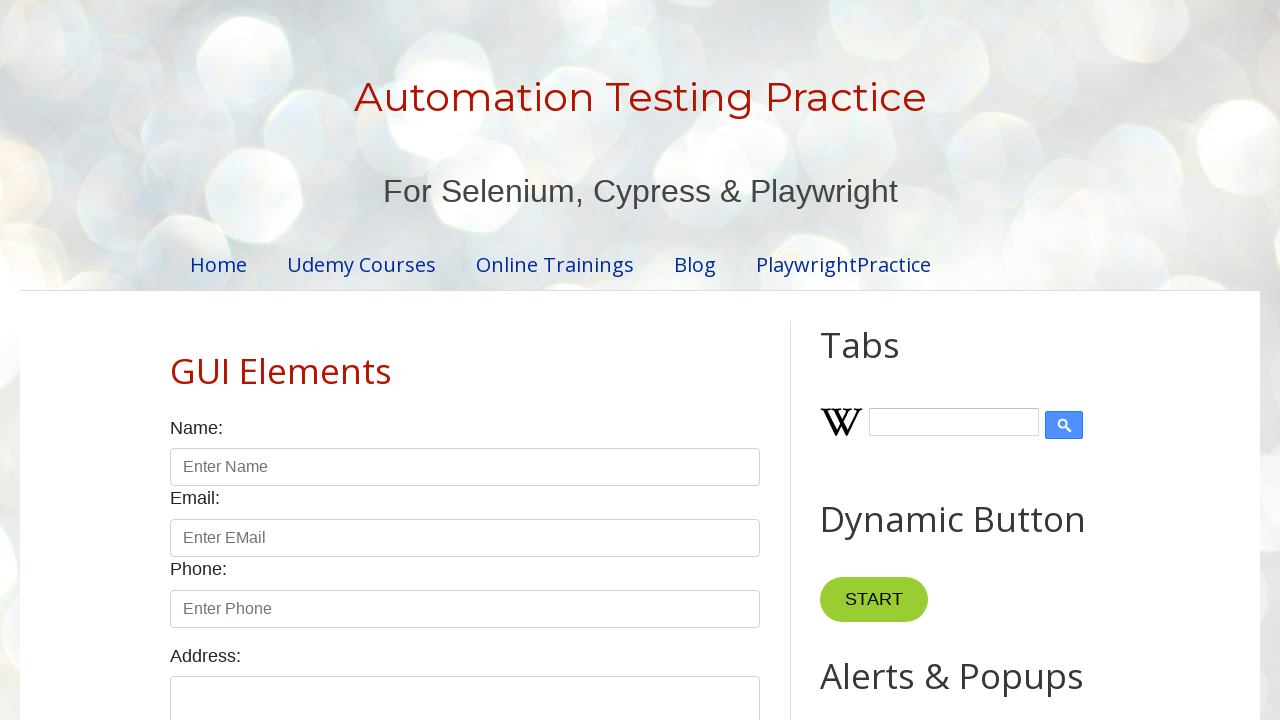

Navigated to test automation practice page
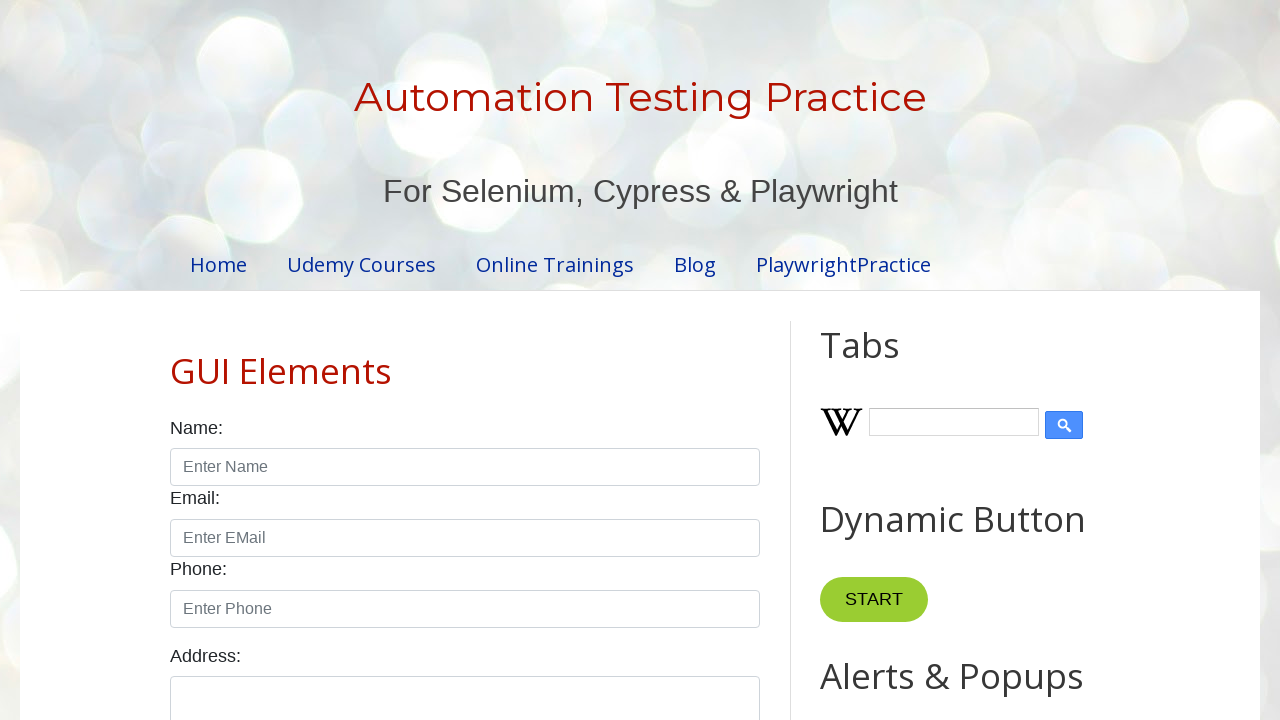

Double-clicked the 'Copy Text' button at (885, 360) on xpath=//button[normalize-space()='Copy Text']
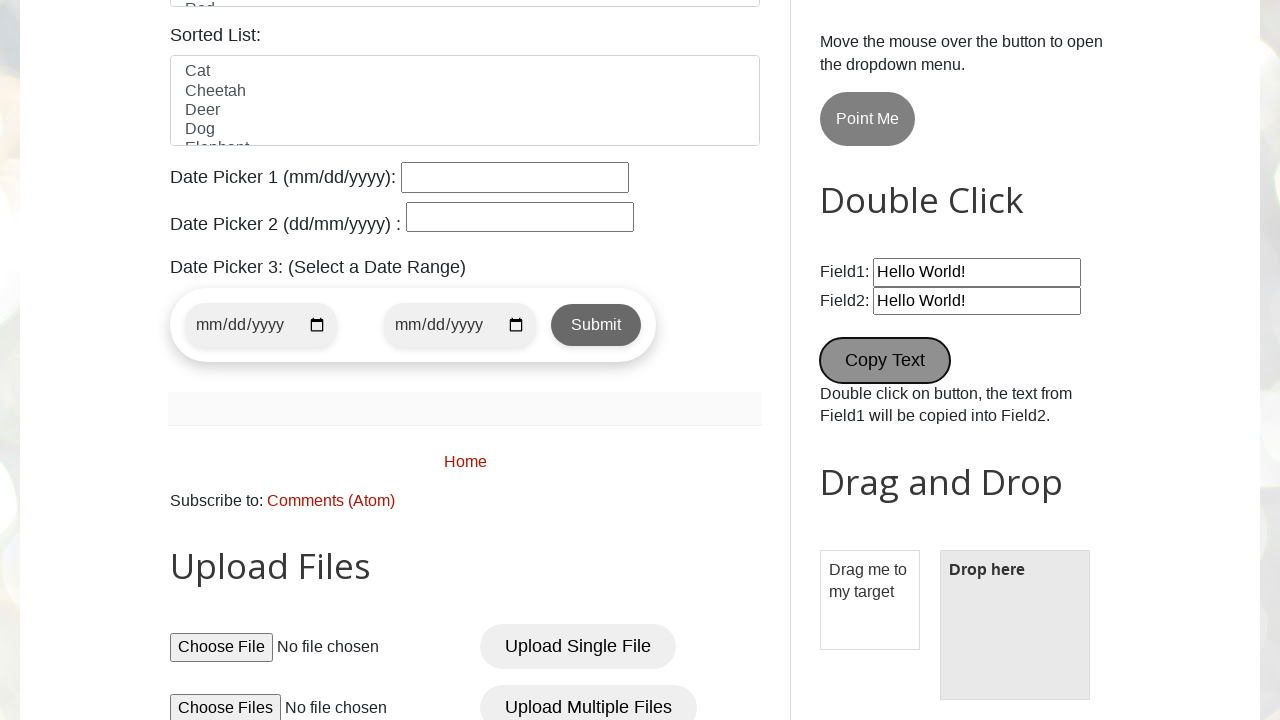

Waited 2 seconds to observe double-click action result
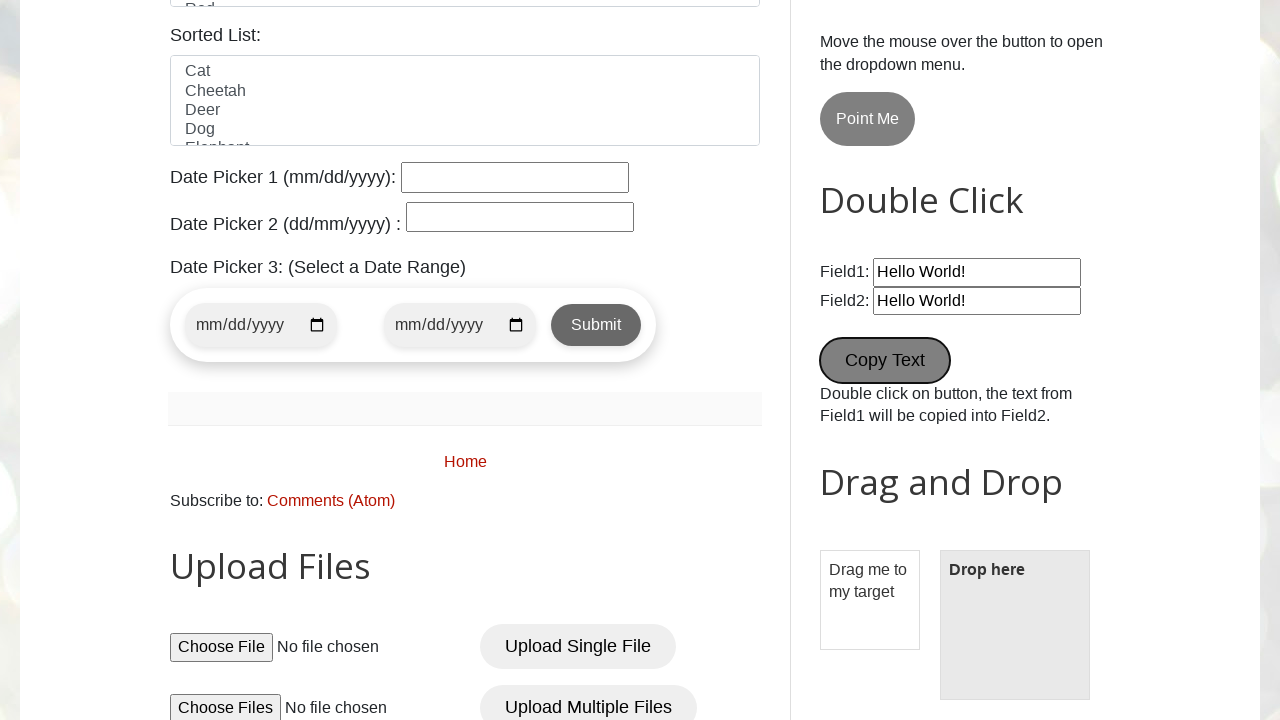

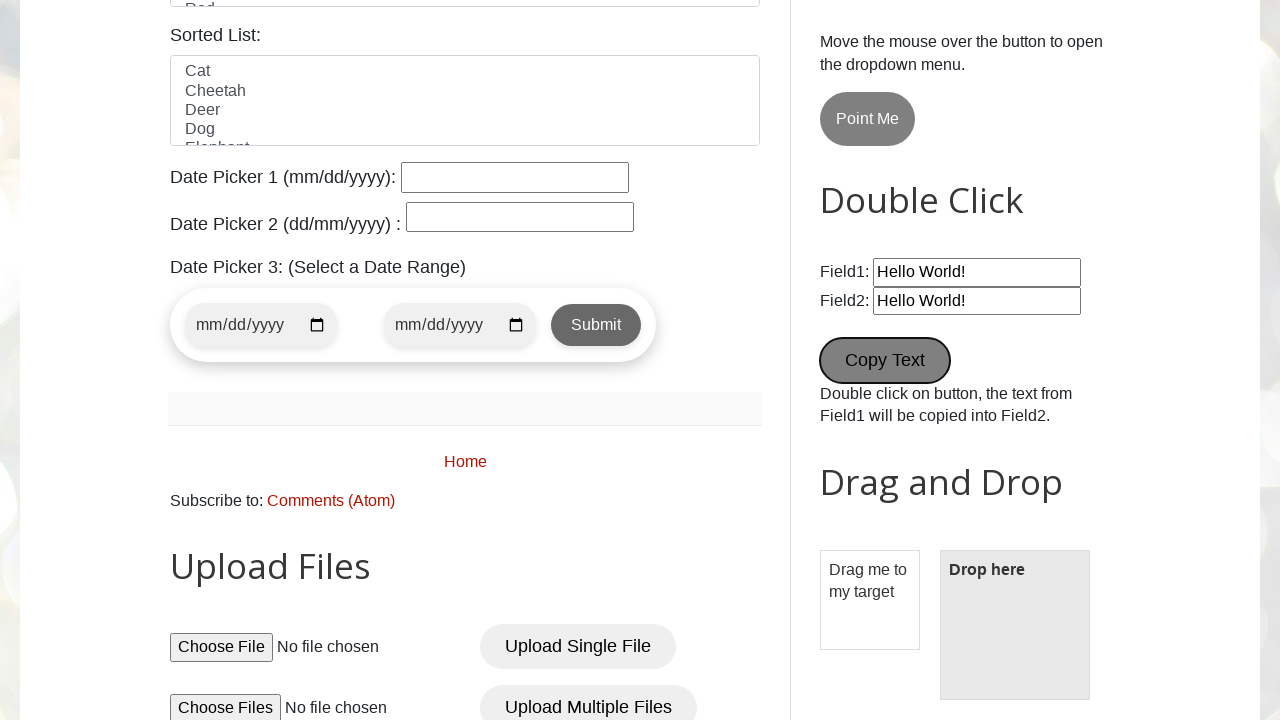